Tests clicking on the Small Business navigation link on TD Bank homepage and verifies it loads

Starting URL: https://www.td.com

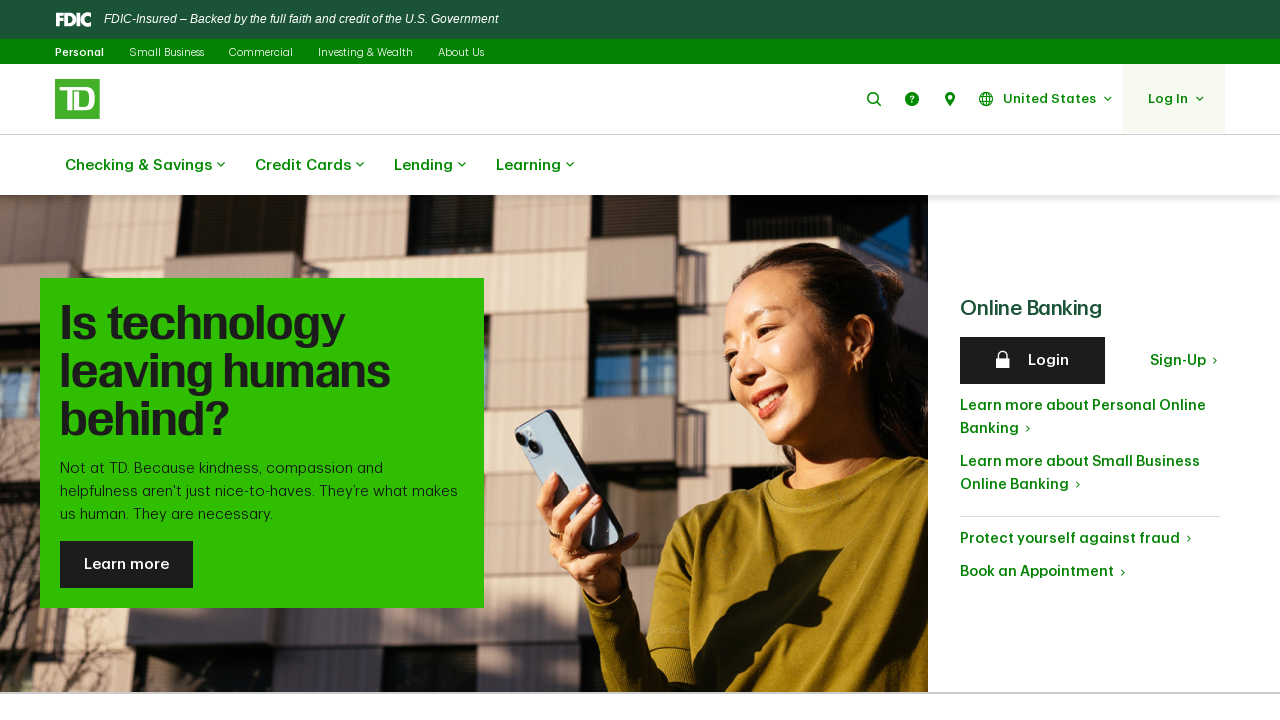

Clicked on Small Business navigation link at (166, 52) on text=Small Business
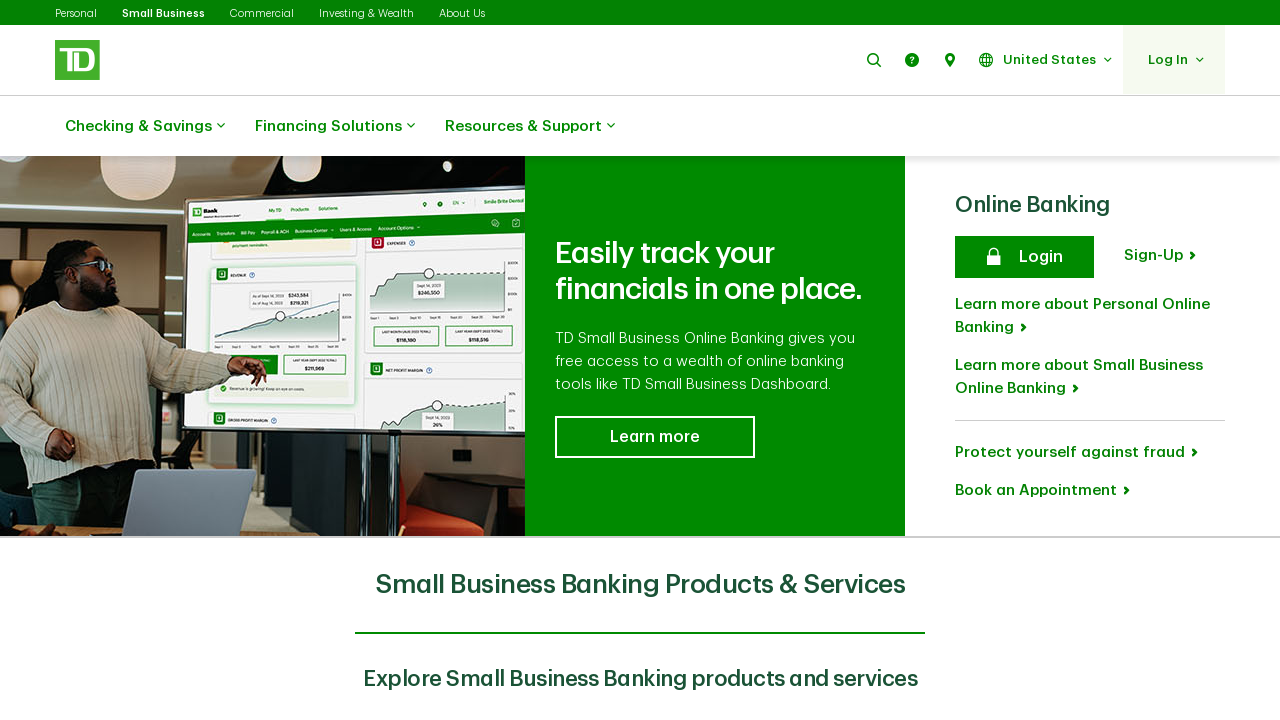

Small Business page loaded successfully
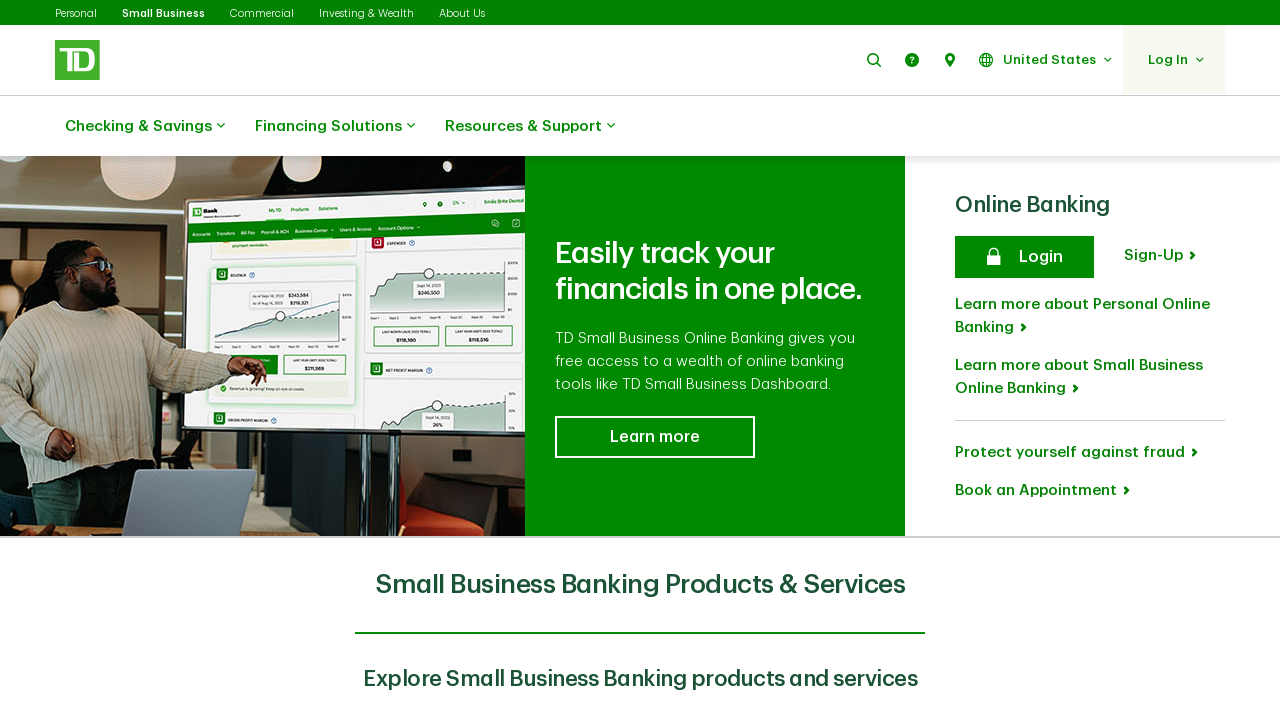

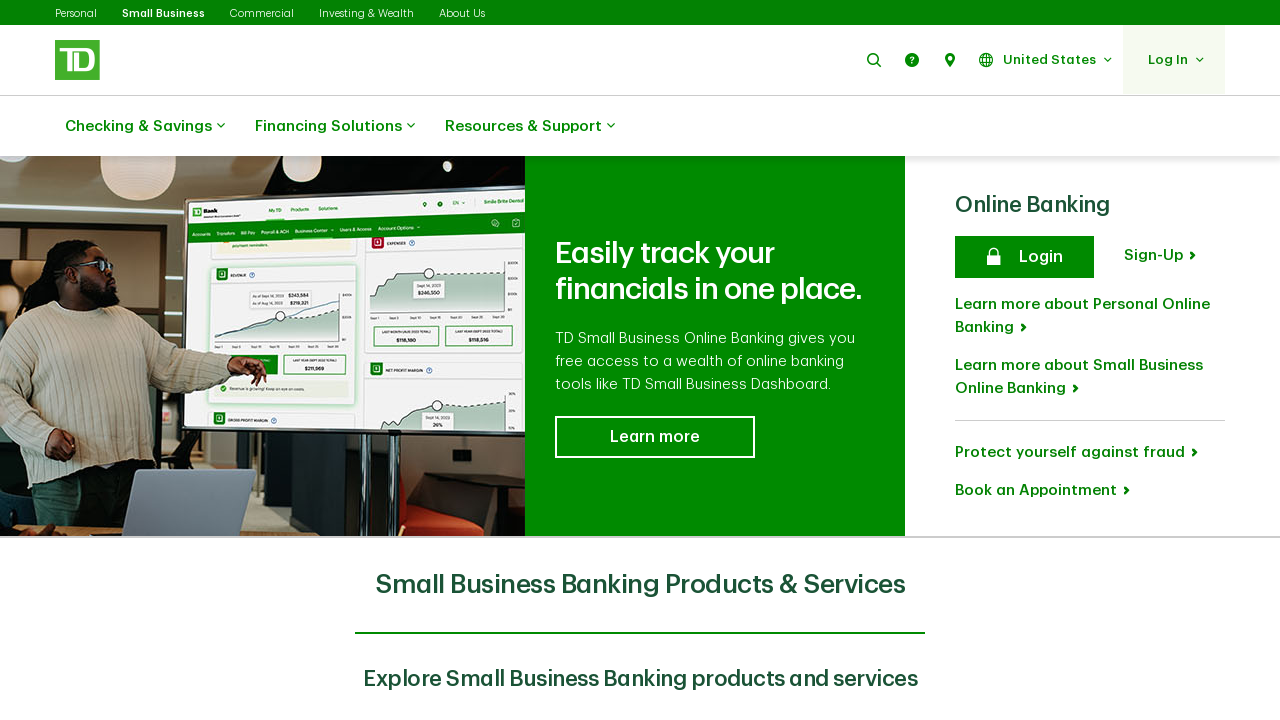